Navigates to Mars news page and verifies that news content elements are present and loaded

Starting URL: https://data-class-mars.s3.amazonaws.com/Mars/index.html

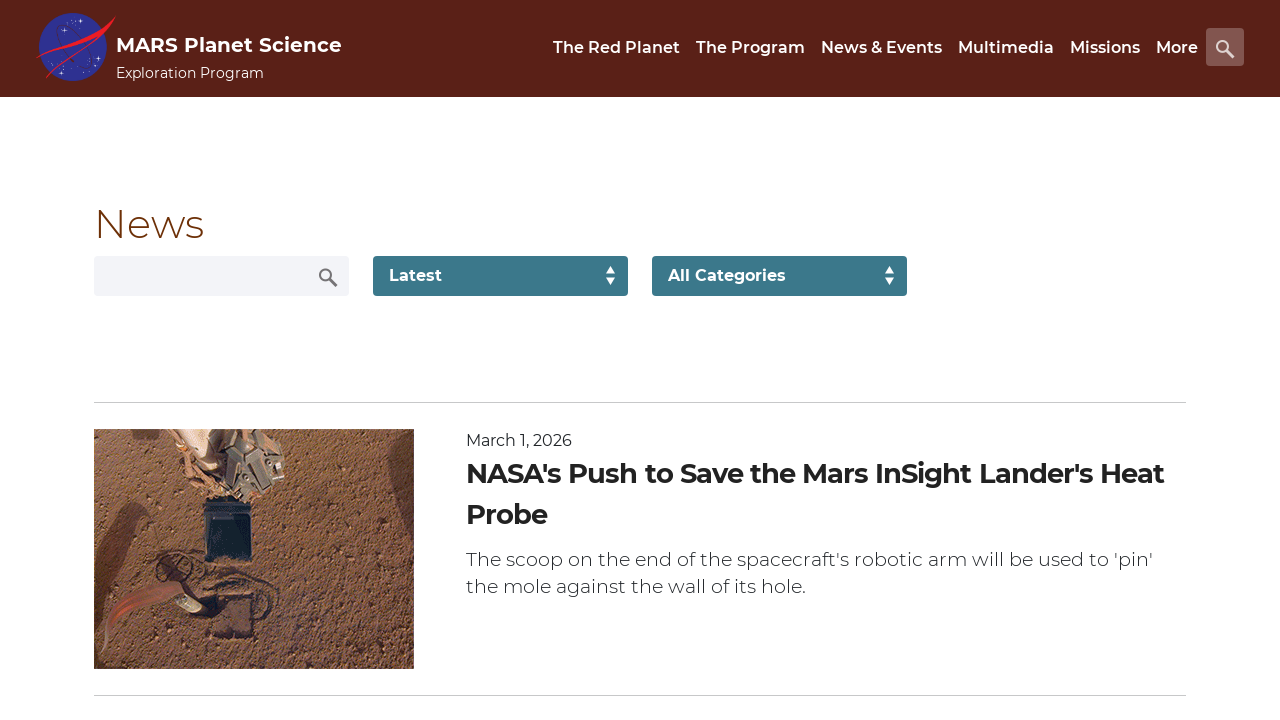

Waited for news list text to load
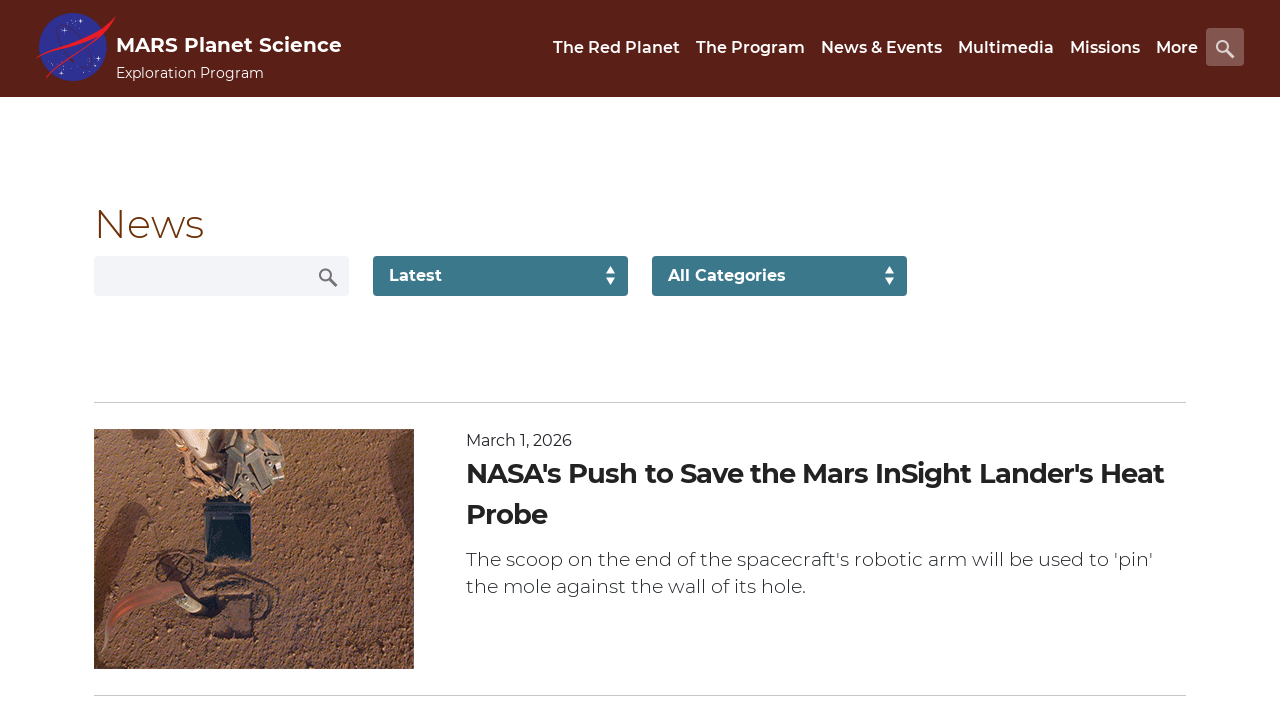

Verified news content title element is present
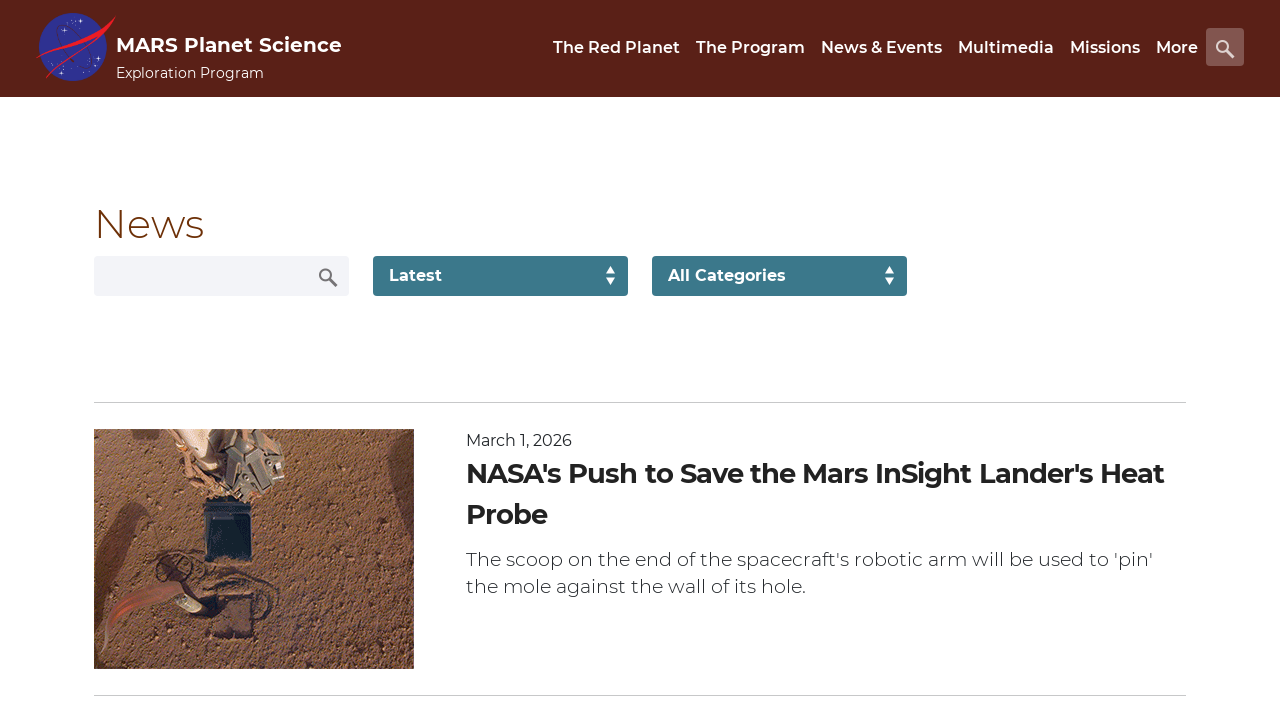

Verified article teaser body element is present
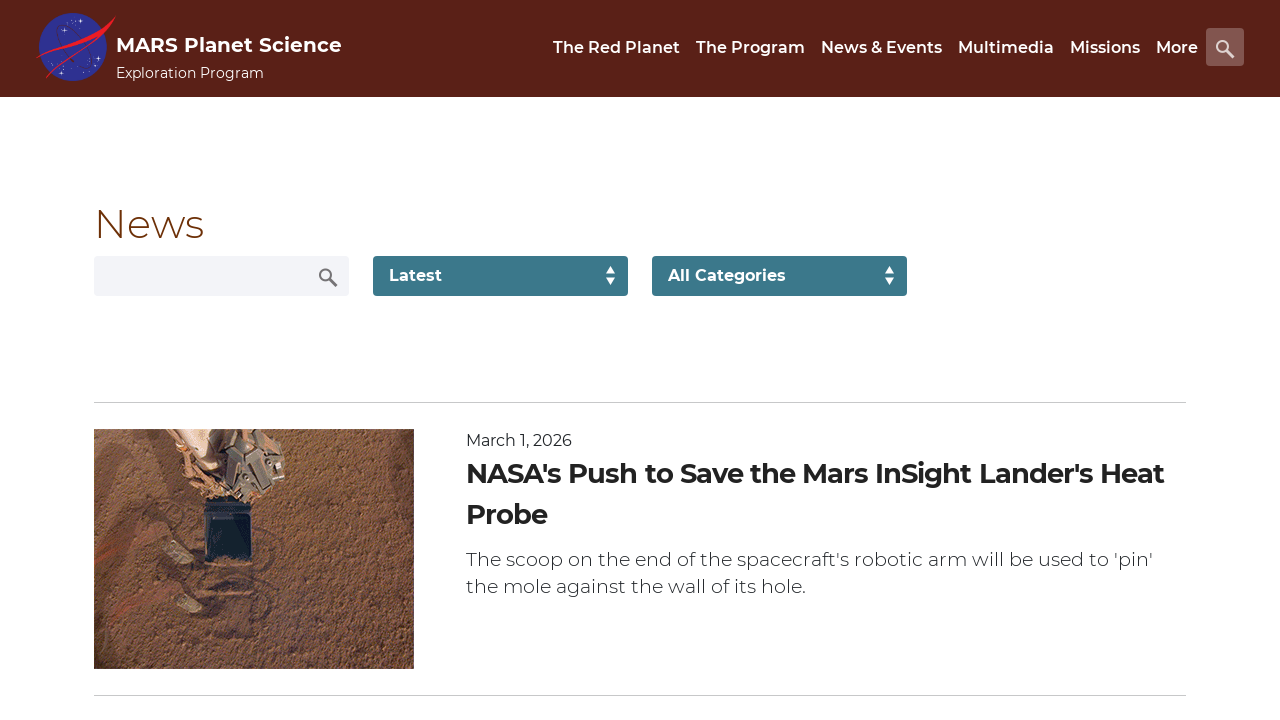

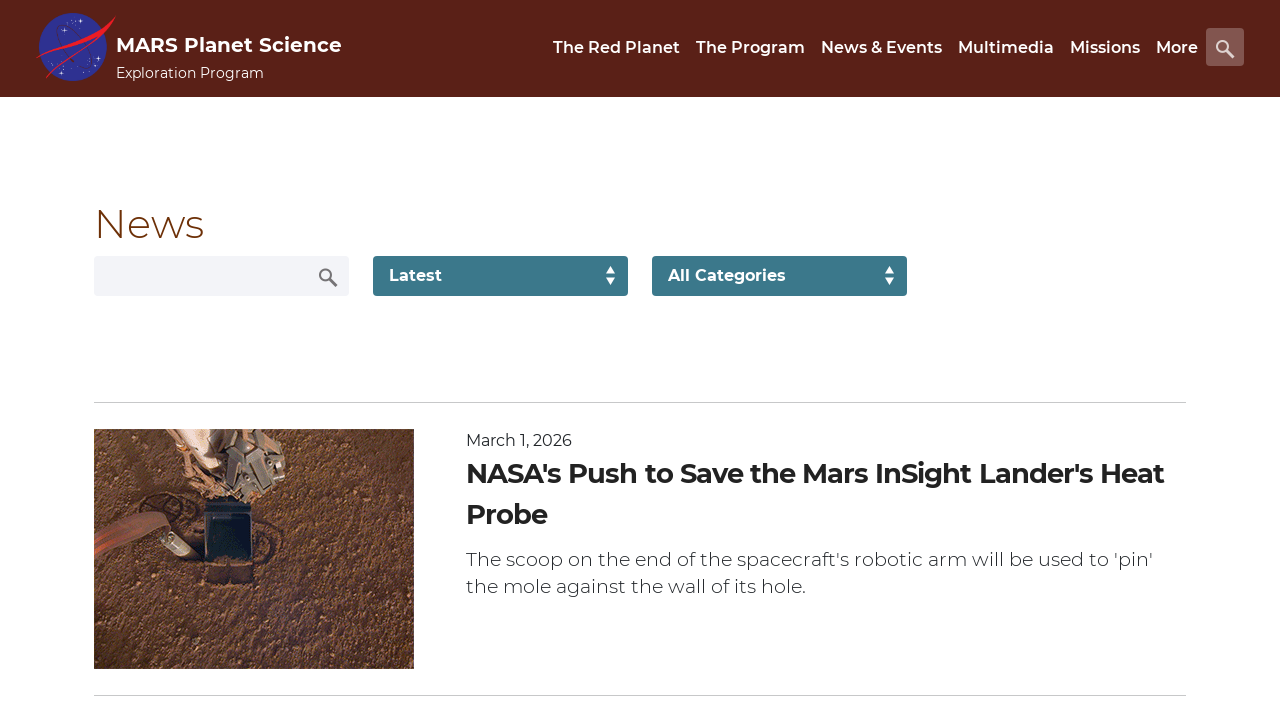